Tests checkbox functionality by checking the initial state of checkboxes, clicking to toggle their states, and conditionally clicking based on their current selection status

Starting URL: https://practice.cydeo.com/checkboxes

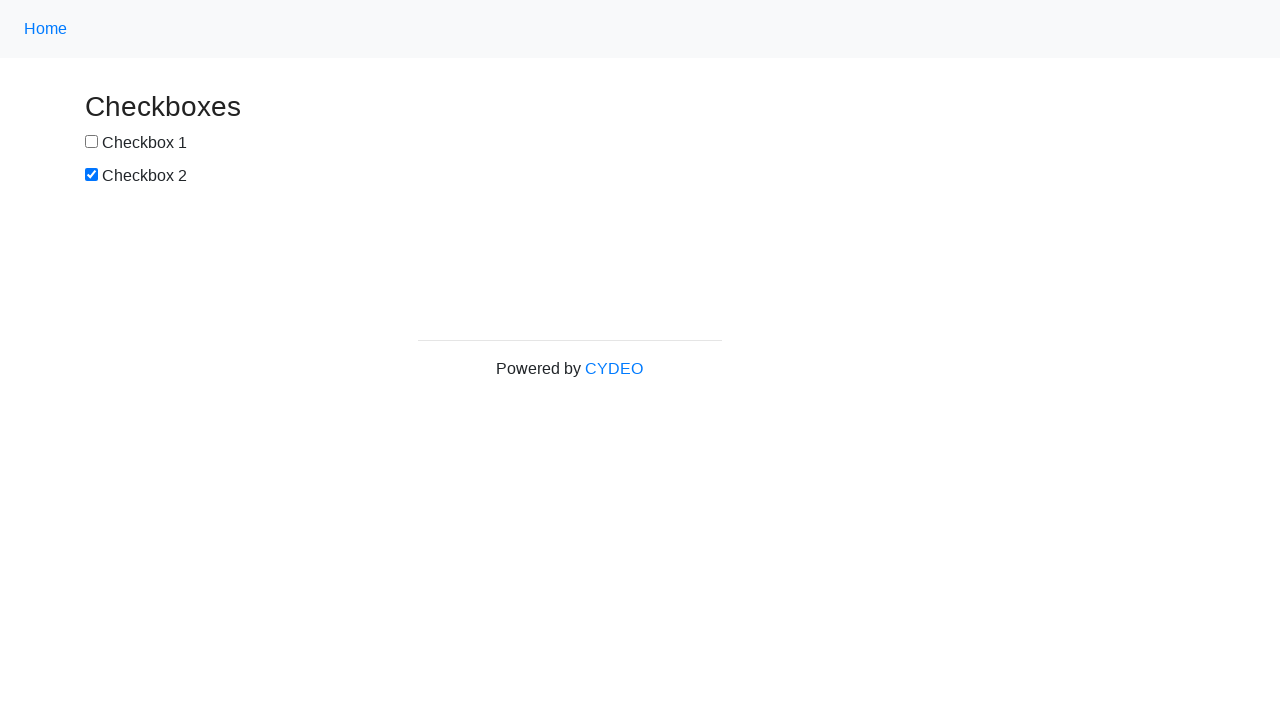

Located checkbox1 element with ID 'box1'
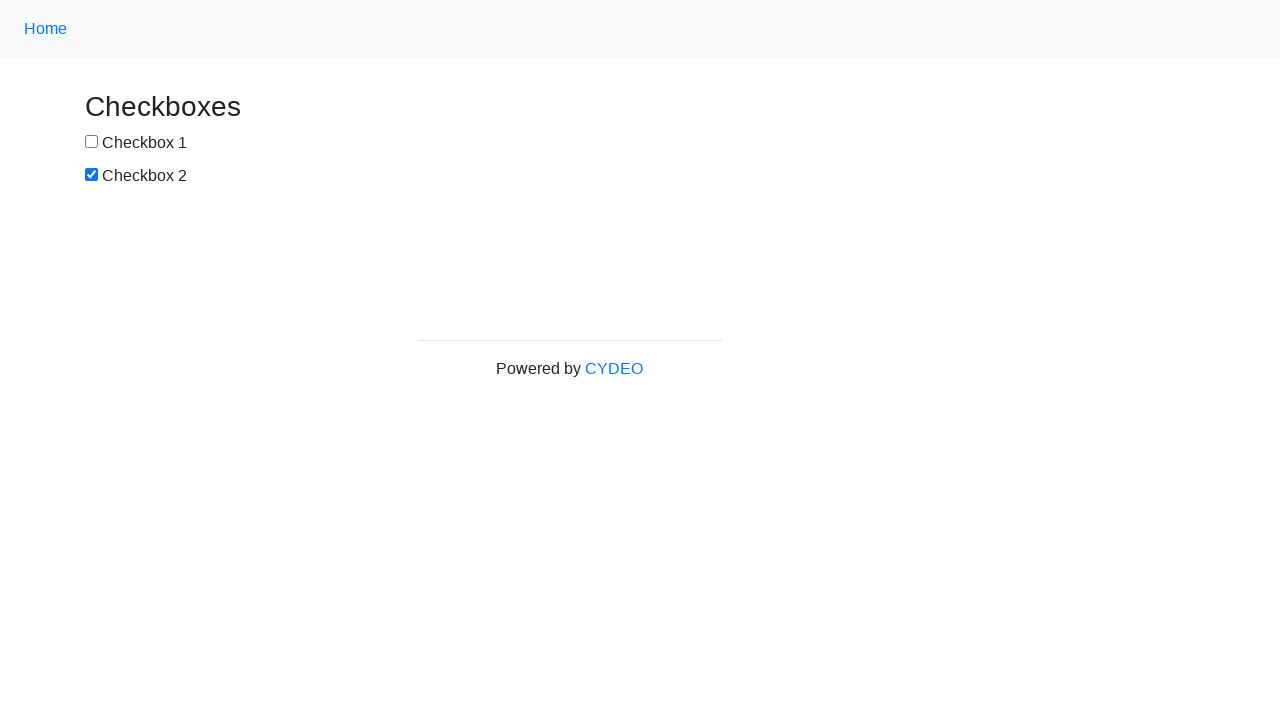

Located checkbox2 element with ID 'box2'
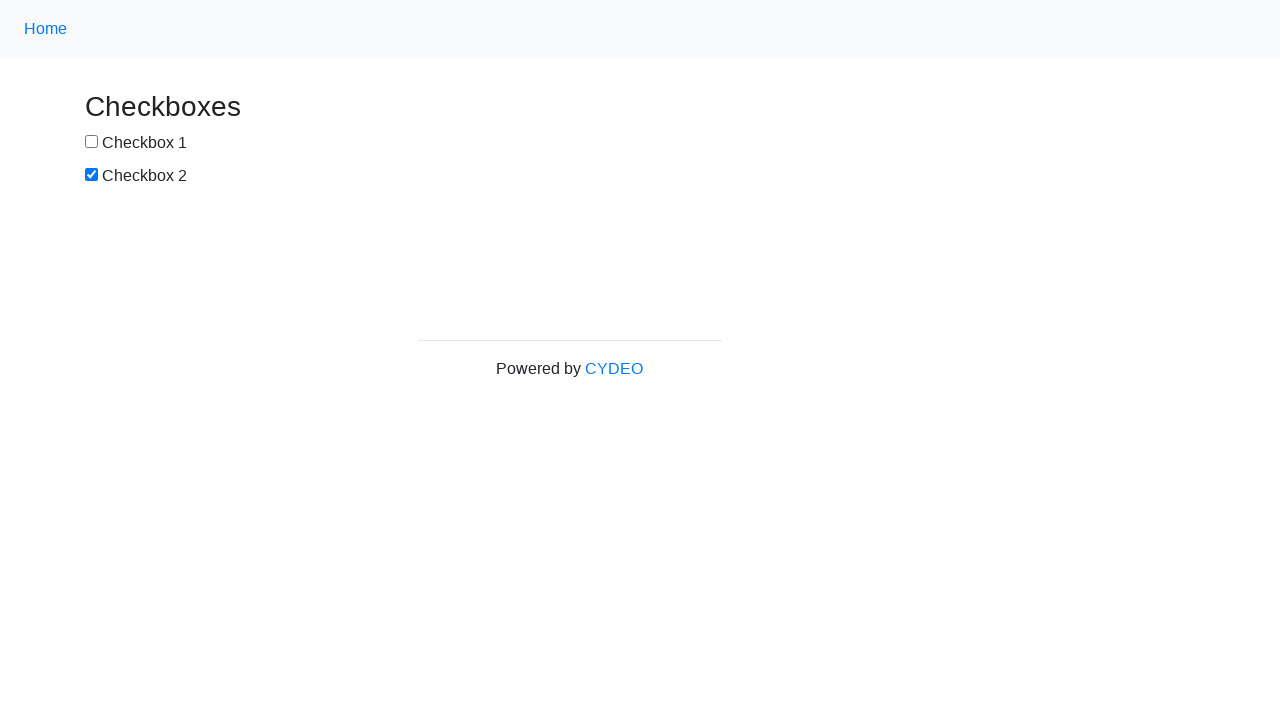

Checked initial state of checkbox1: False
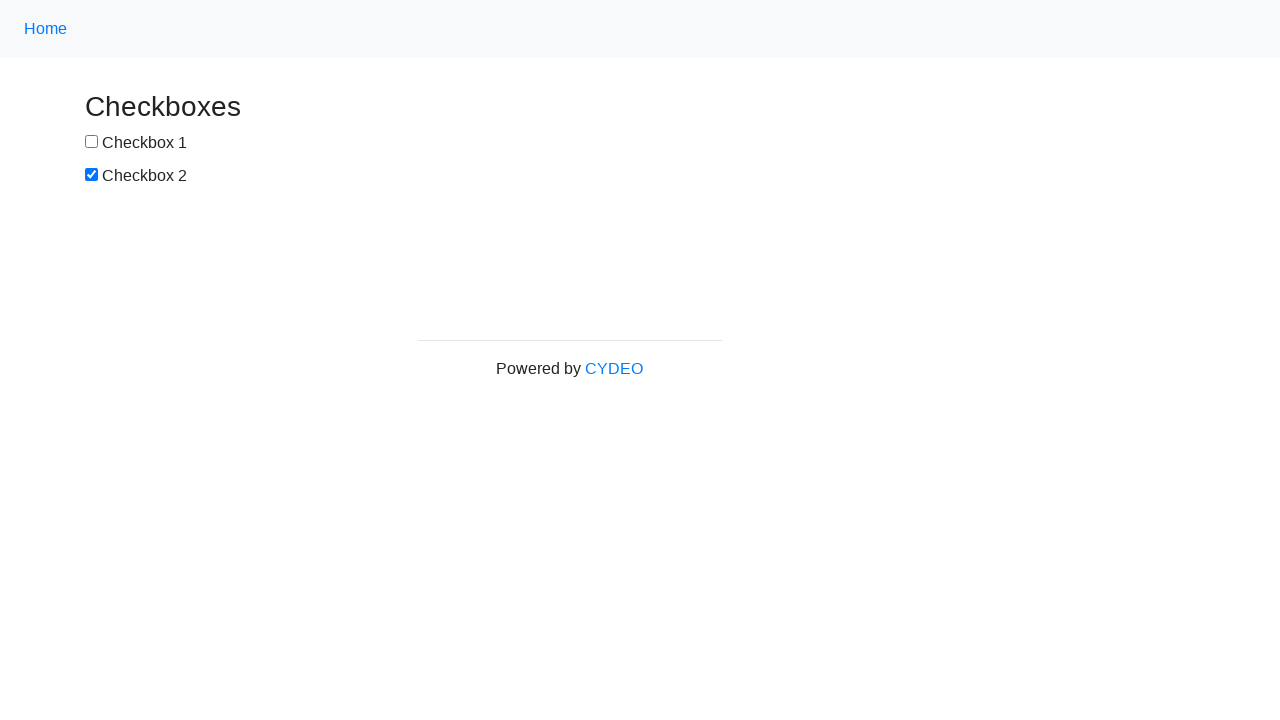

Checked initial state of checkbox2: True
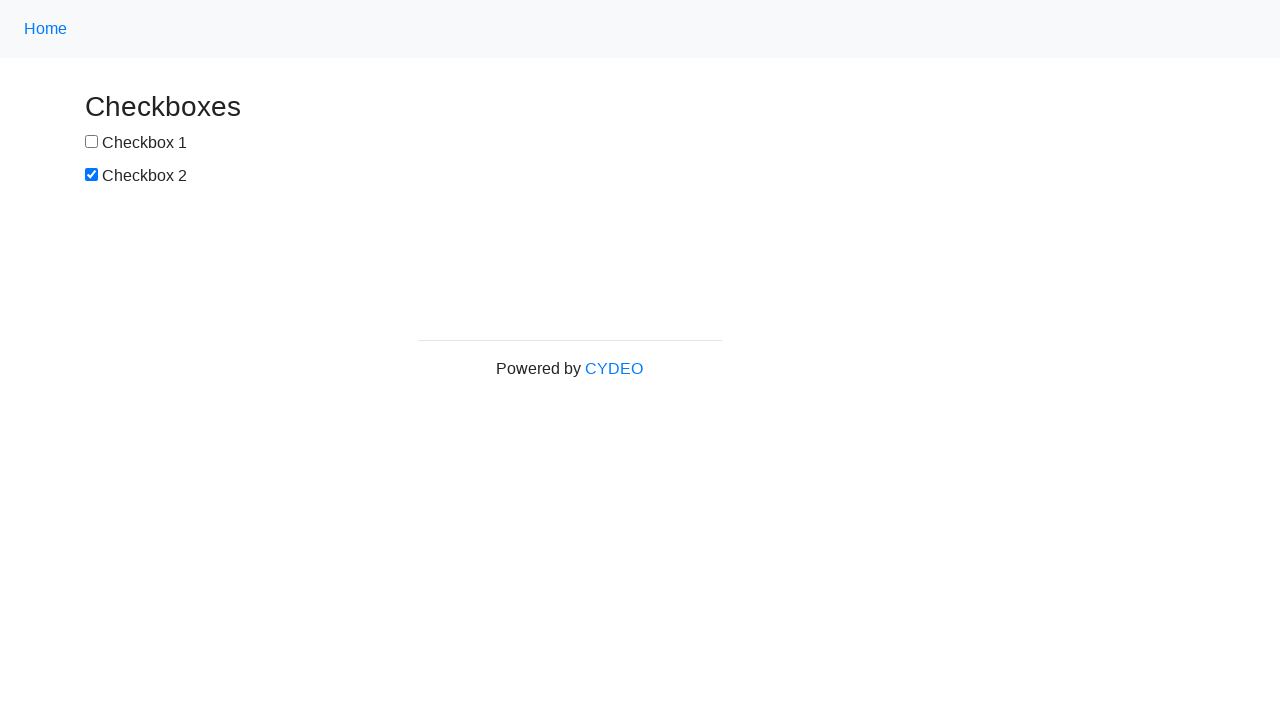

Clicked checkbox1 to toggle its state at (92, 142) on #box1
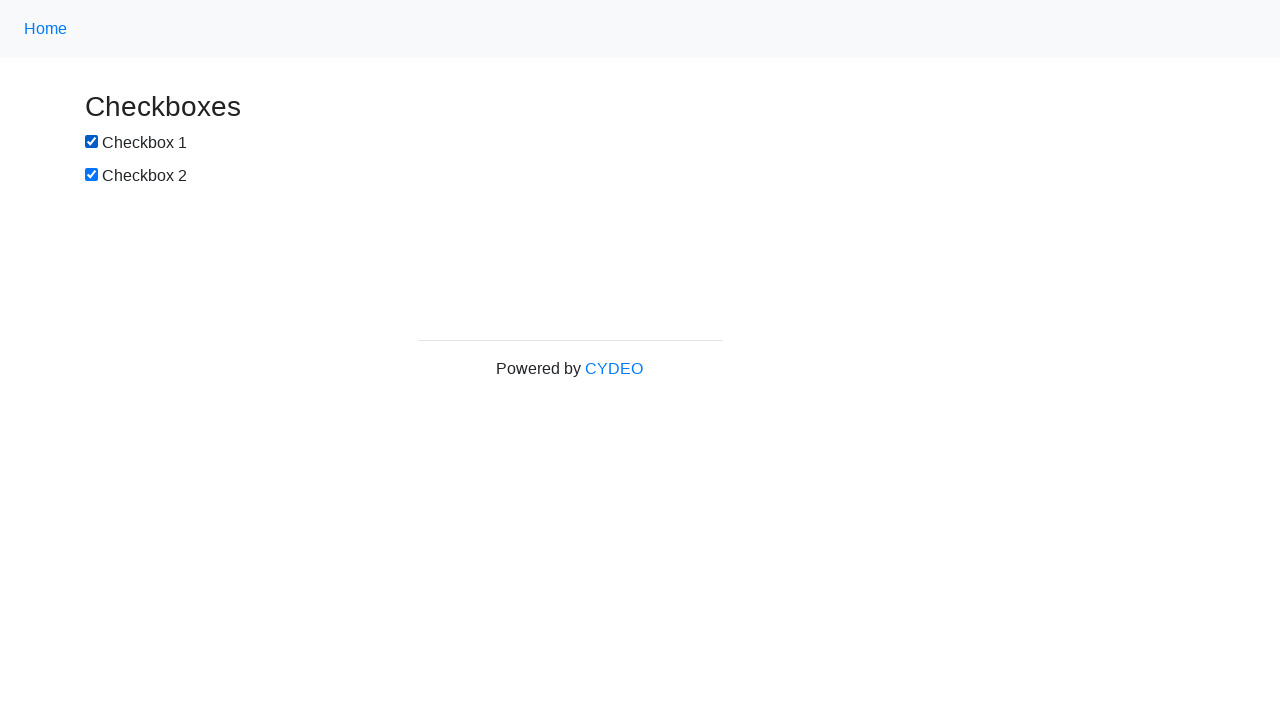

Clicked checkbox2 to toggle its state at (92, 175) on #box2
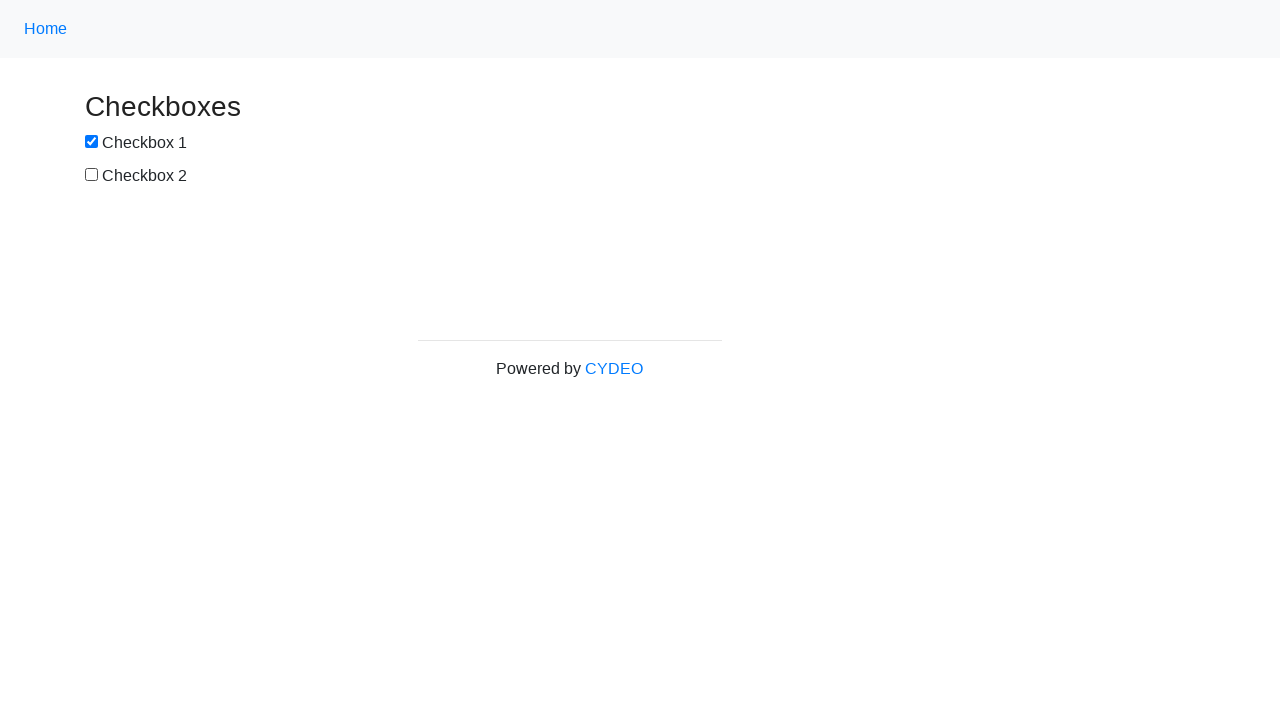

Checkbox1 was already selected, no action needed
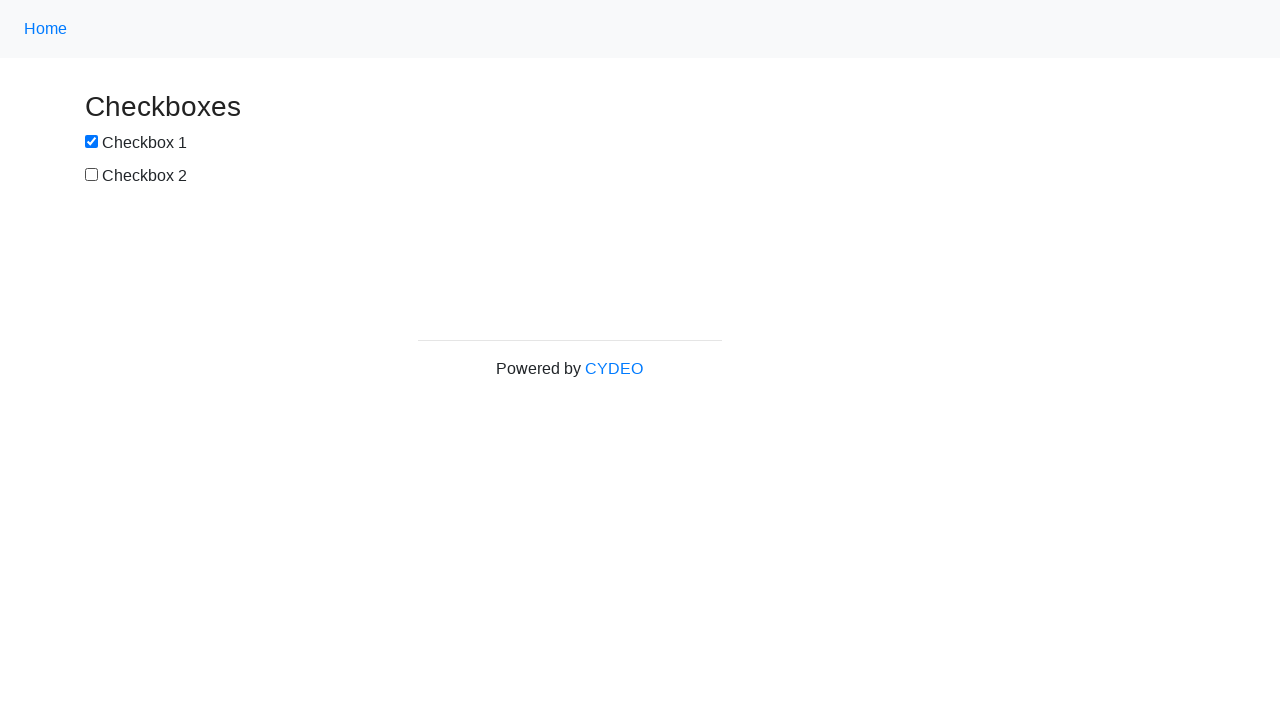

Clicked checkbox2 because it was not selected at (92, 175) on #box2
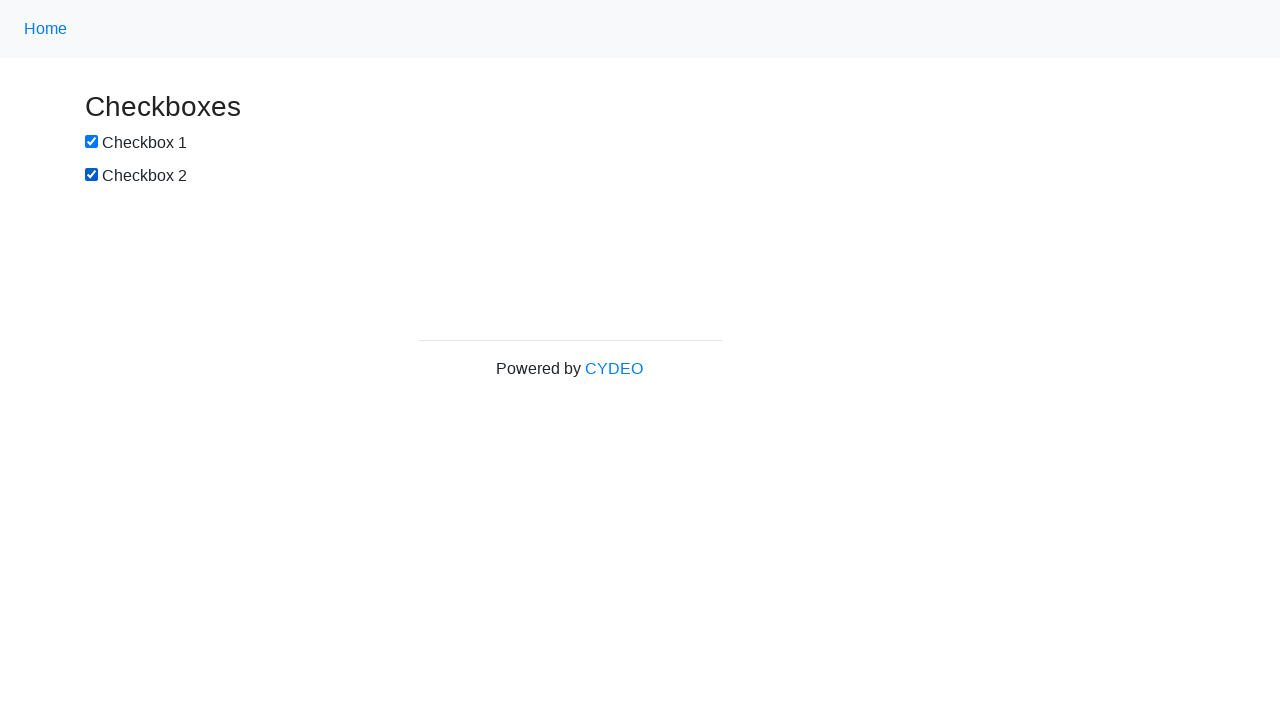

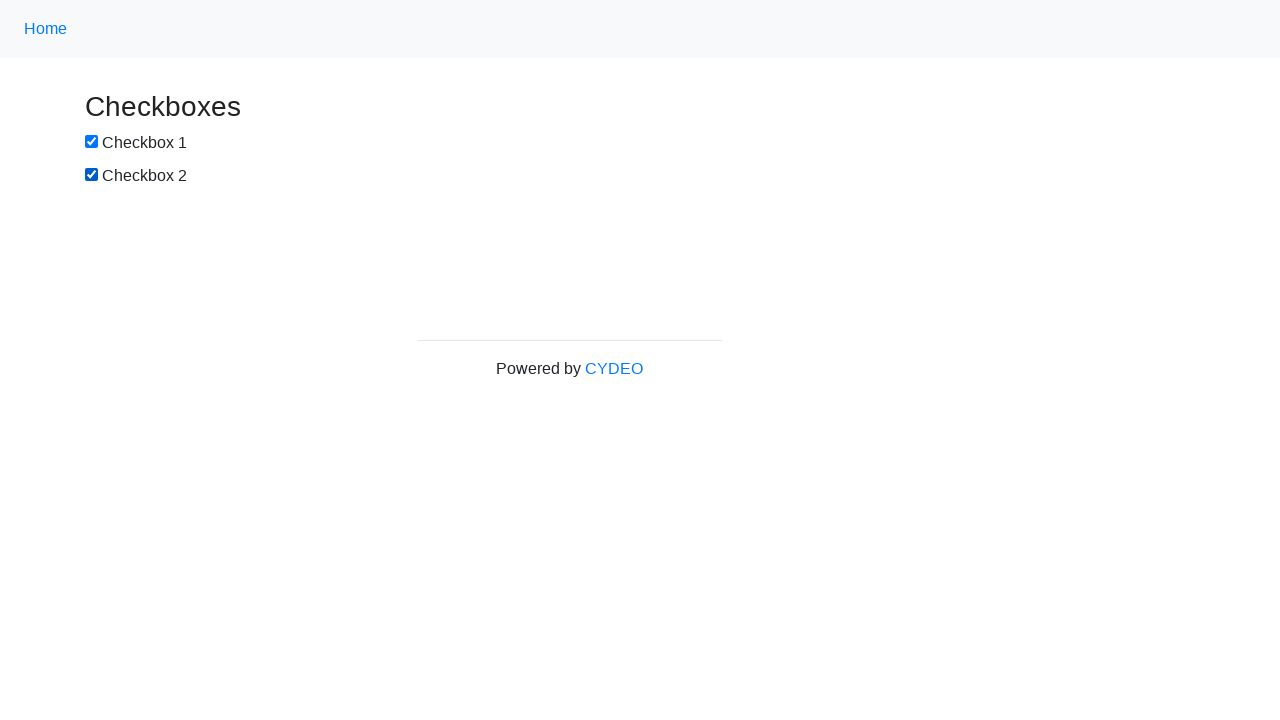